Tests the login form validation by submitting an empty username with a password, and verifies that the appropriate error message "Username is required" is displayed.

Starting URL: https://www.saucedemo.com/

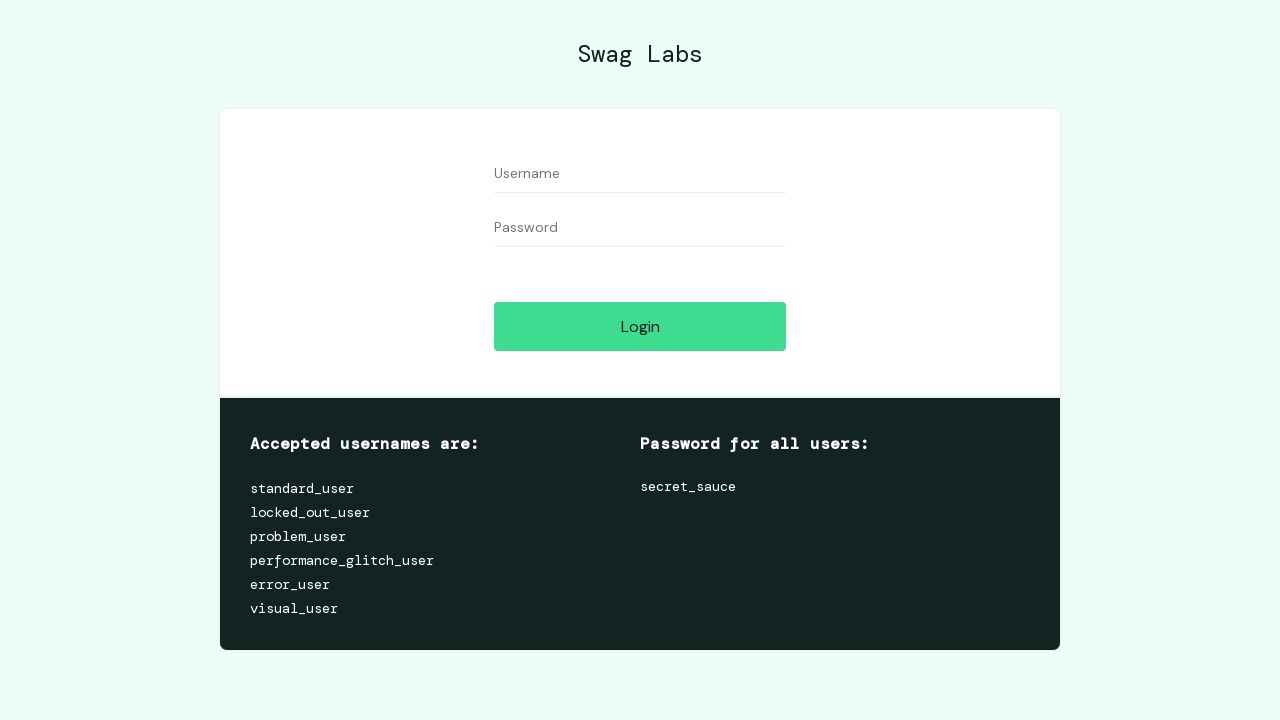

Page loaded and network is idle
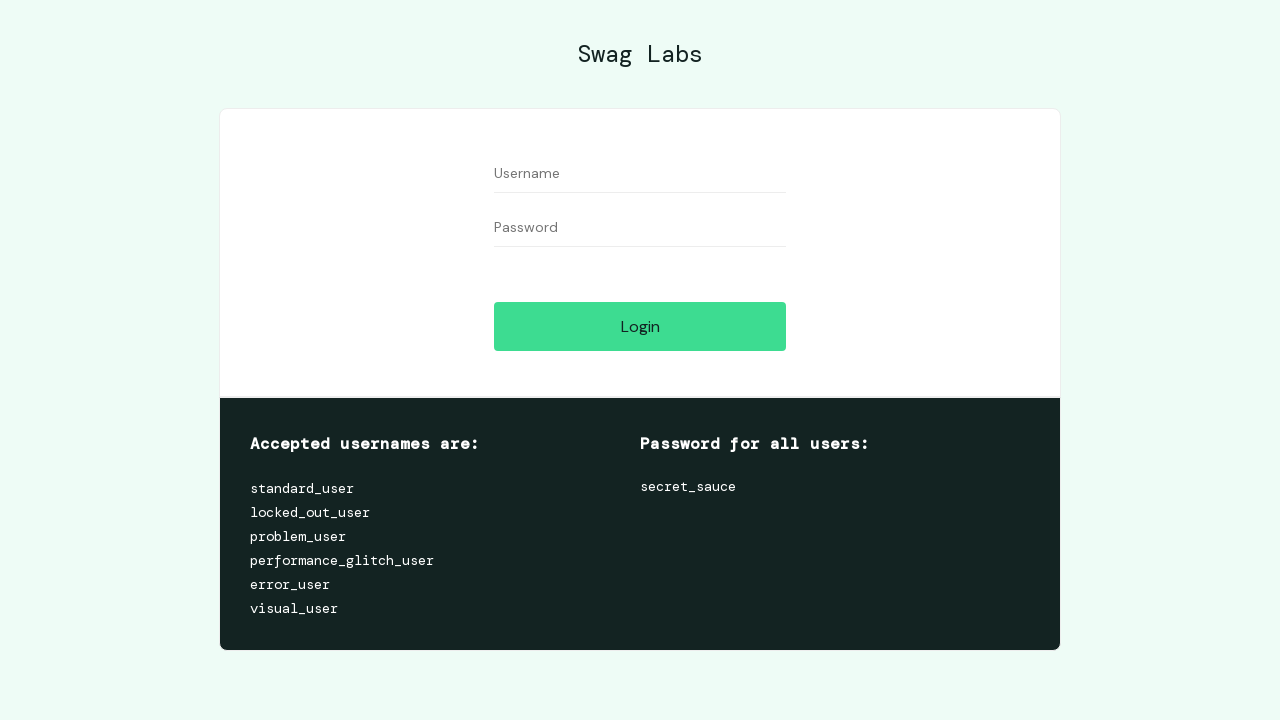

Username field filled with empty string on form #user-name
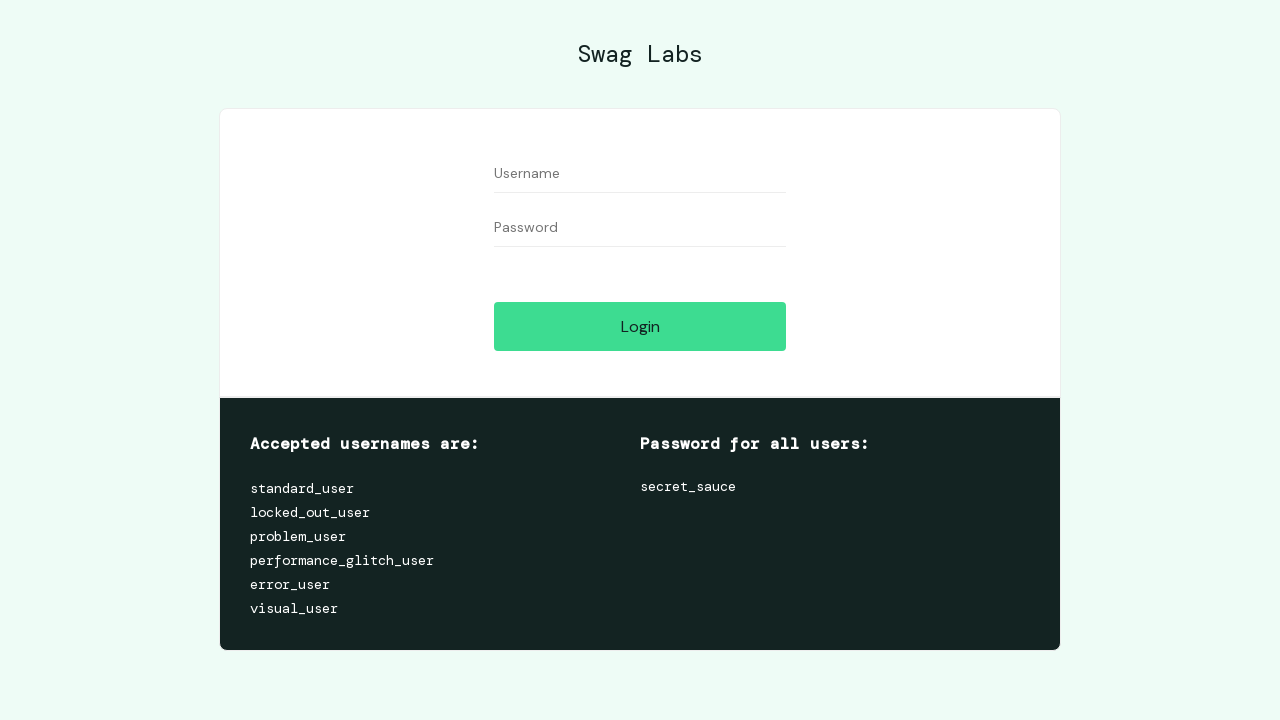

Password field filled with '1234567' on form #password
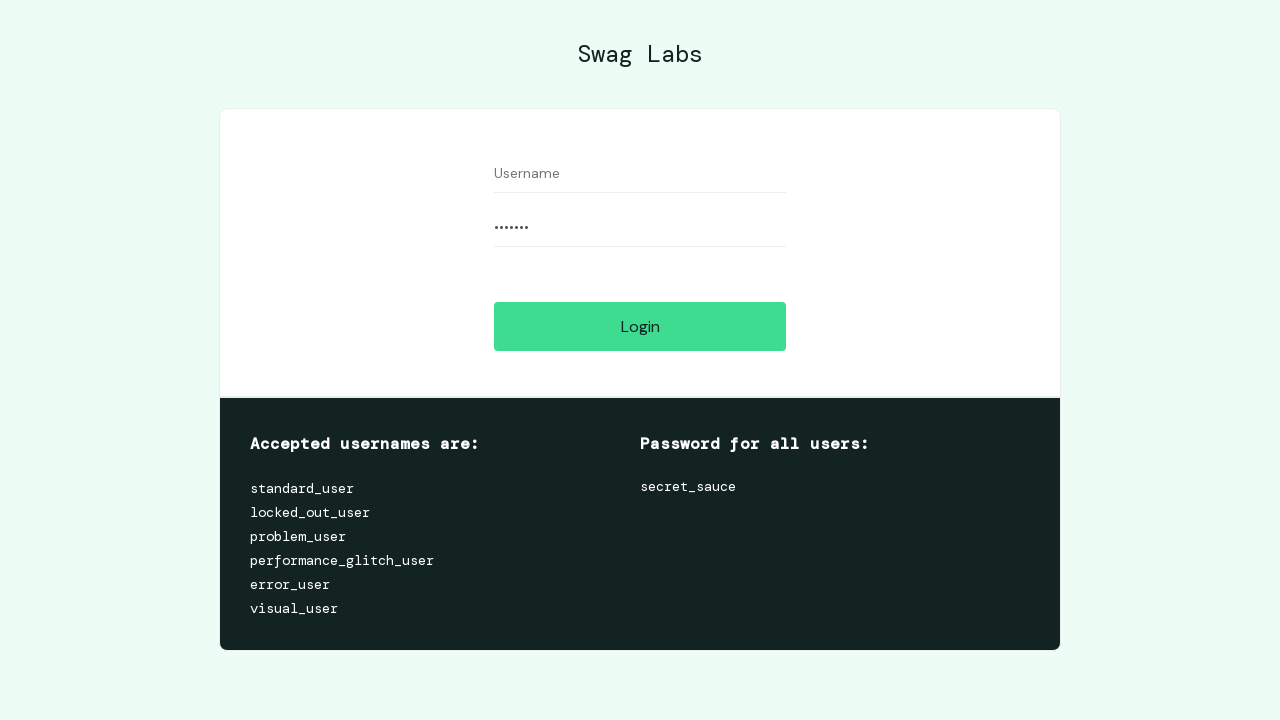

Clicked login button at (640, 326) on form #login-button
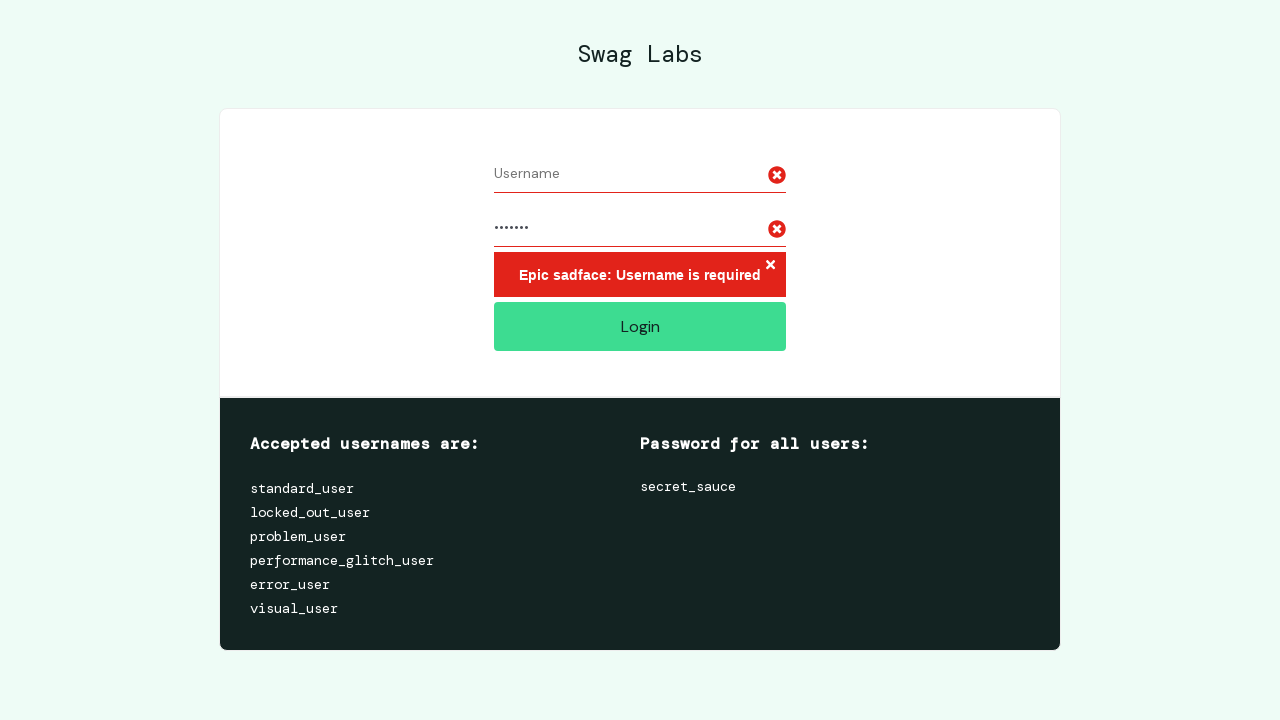

Error message 'Username is required' appeared
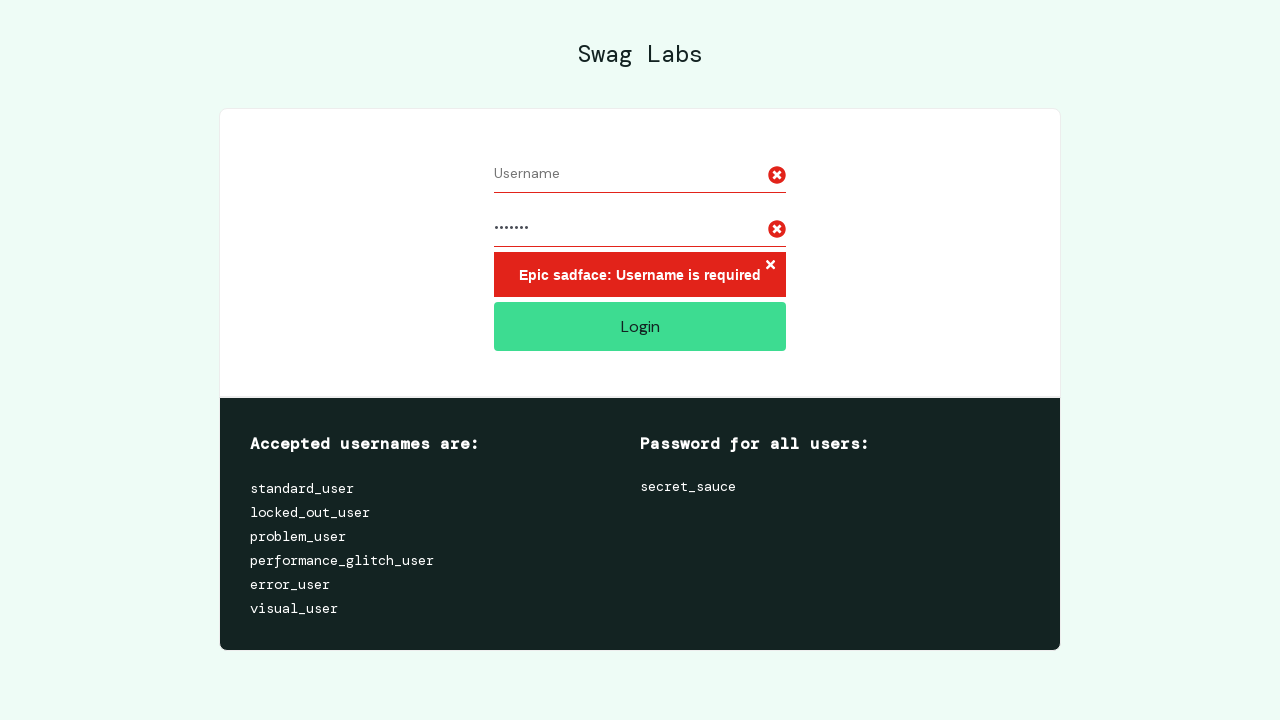

Located error icons on the page
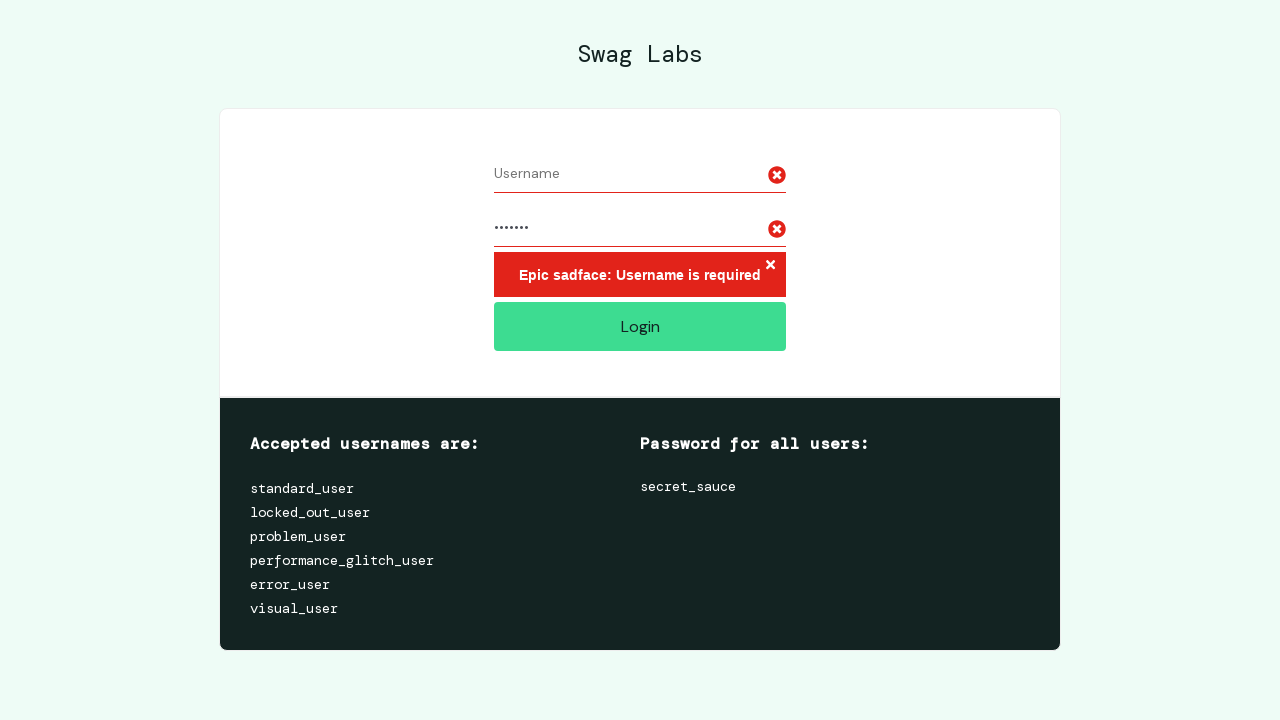

Verified 2 error icons are displayed
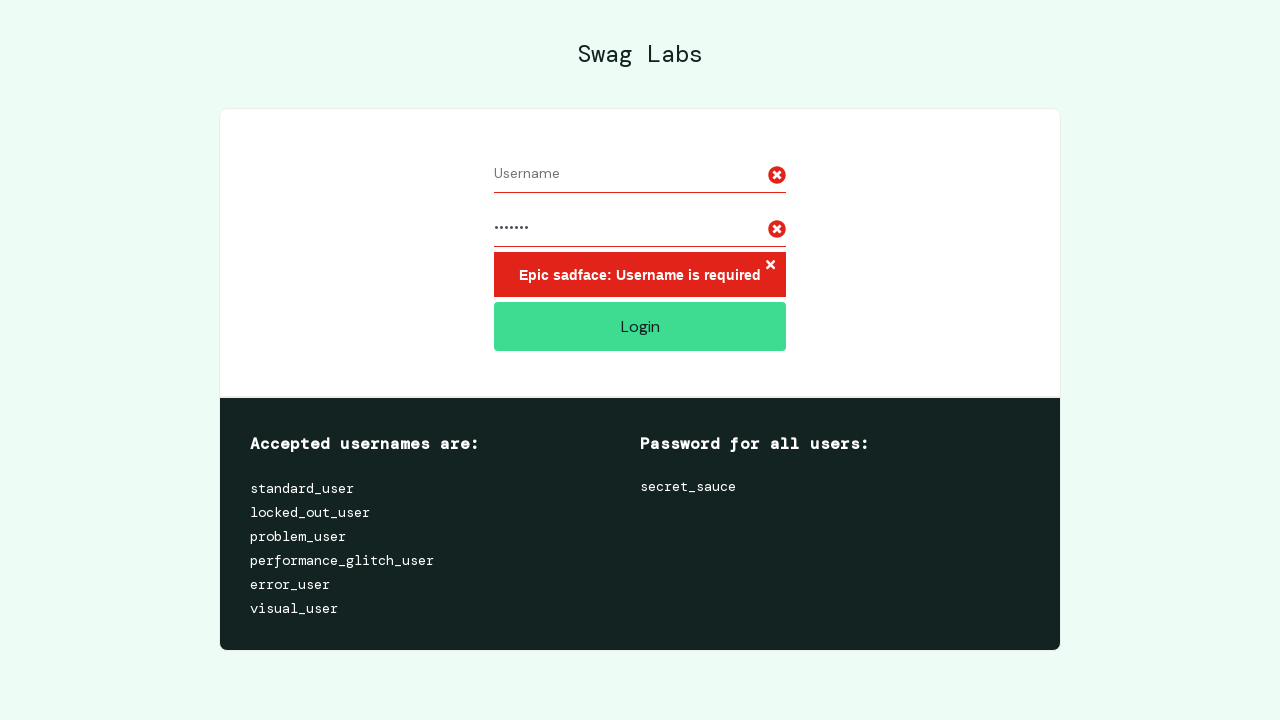

Login button is still visible, user not redirected
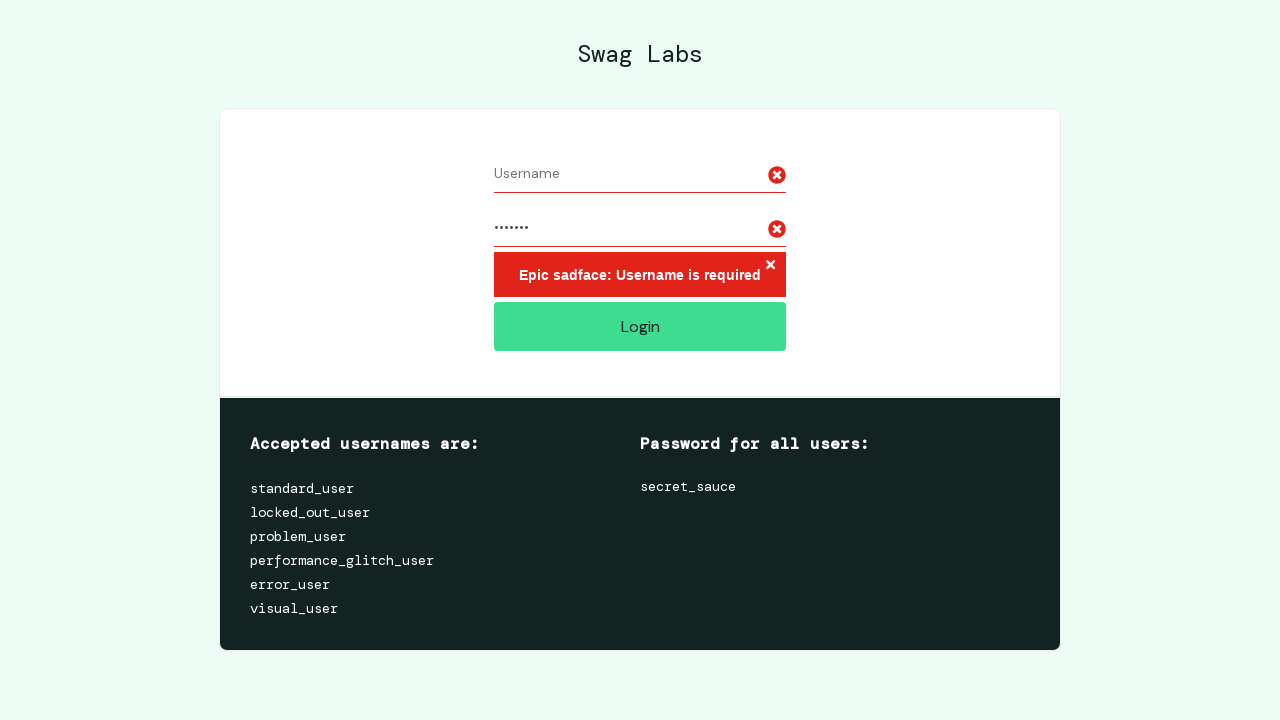

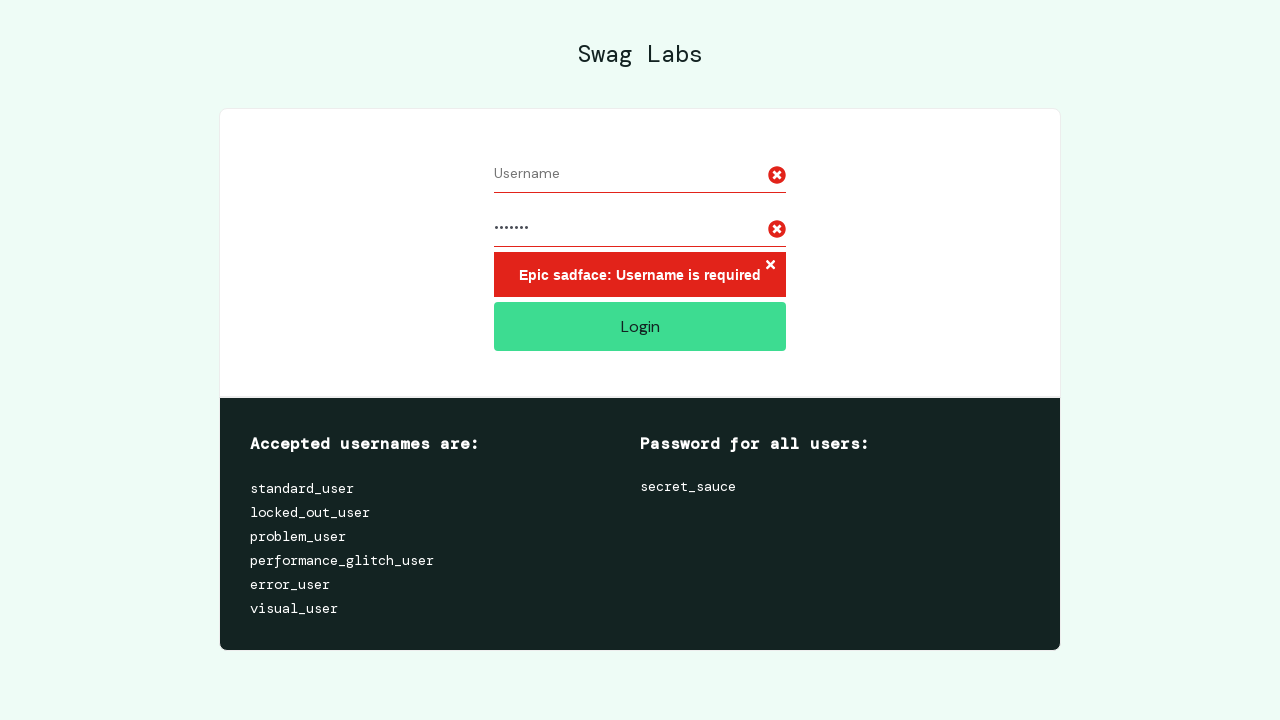